Tests drag and drop functionality by dragging a draggable element and dropping it onto a droppable target within an iframe

Starting URL: https://jqueryui.com/droppable/

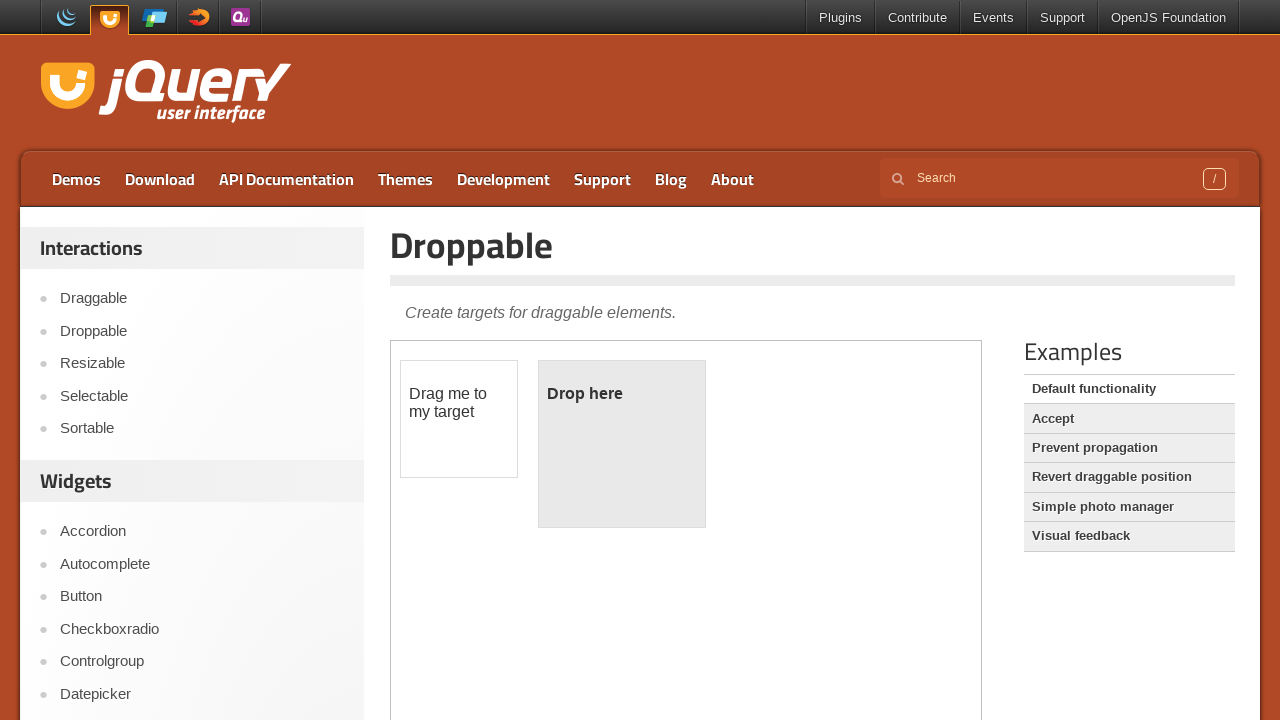

Navigated to jQuery UI droppable demo page
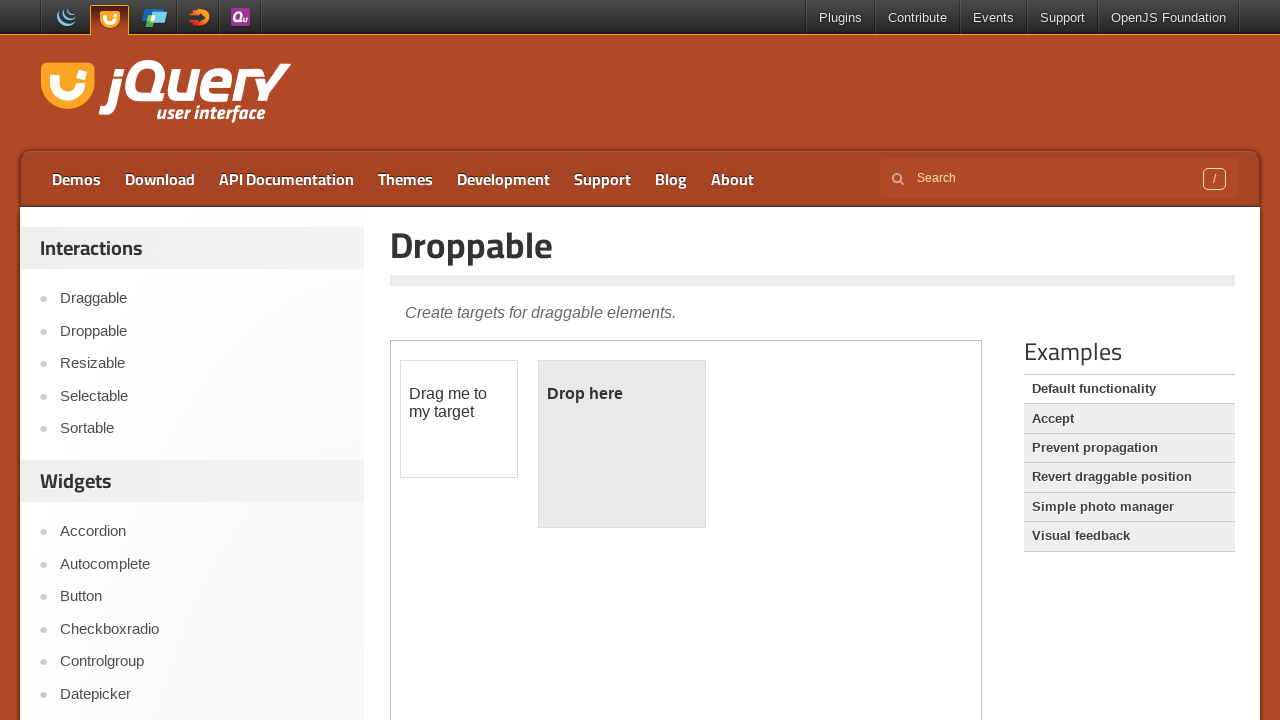

Located the iframe containing drag and drop elements
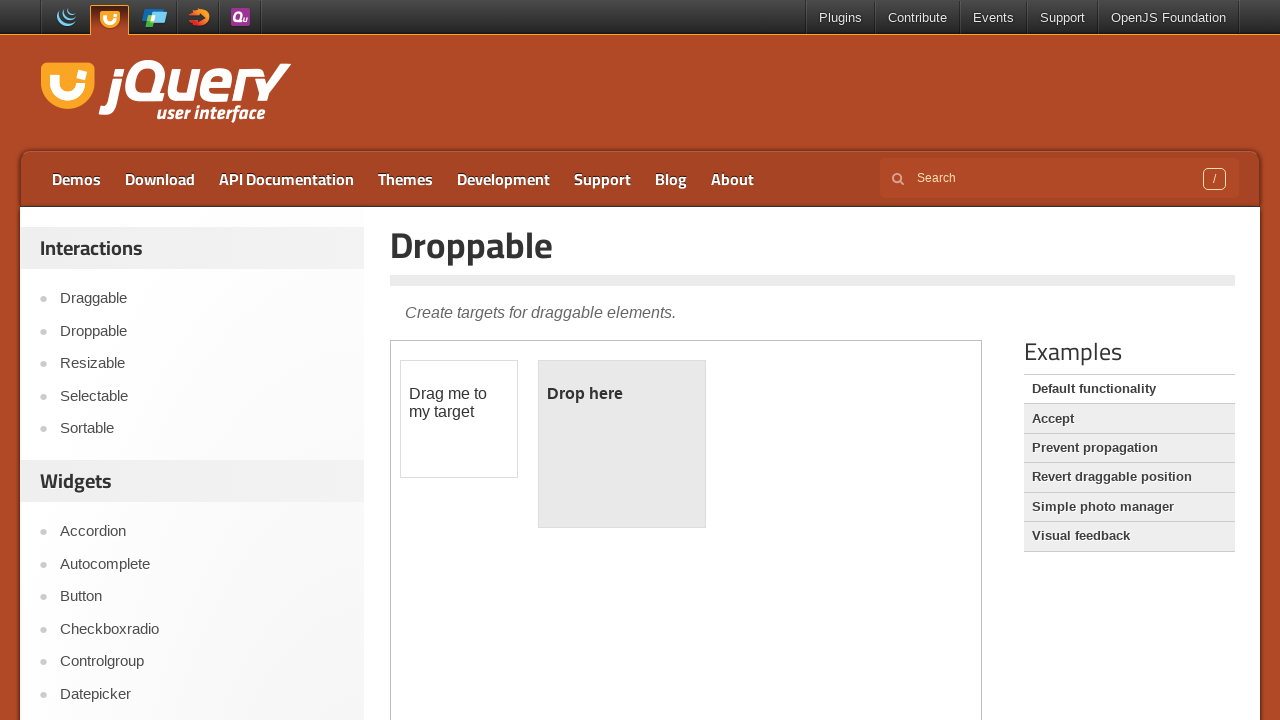

Located the draggable element
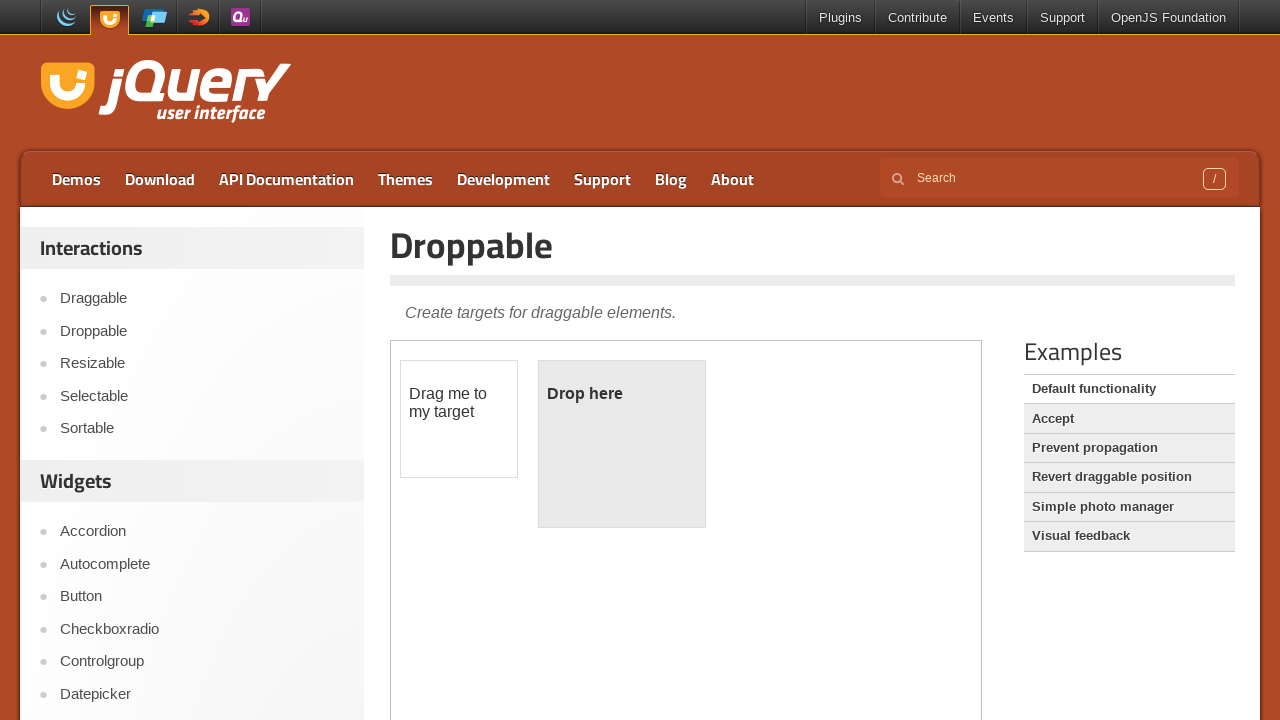

Located the droppable target element
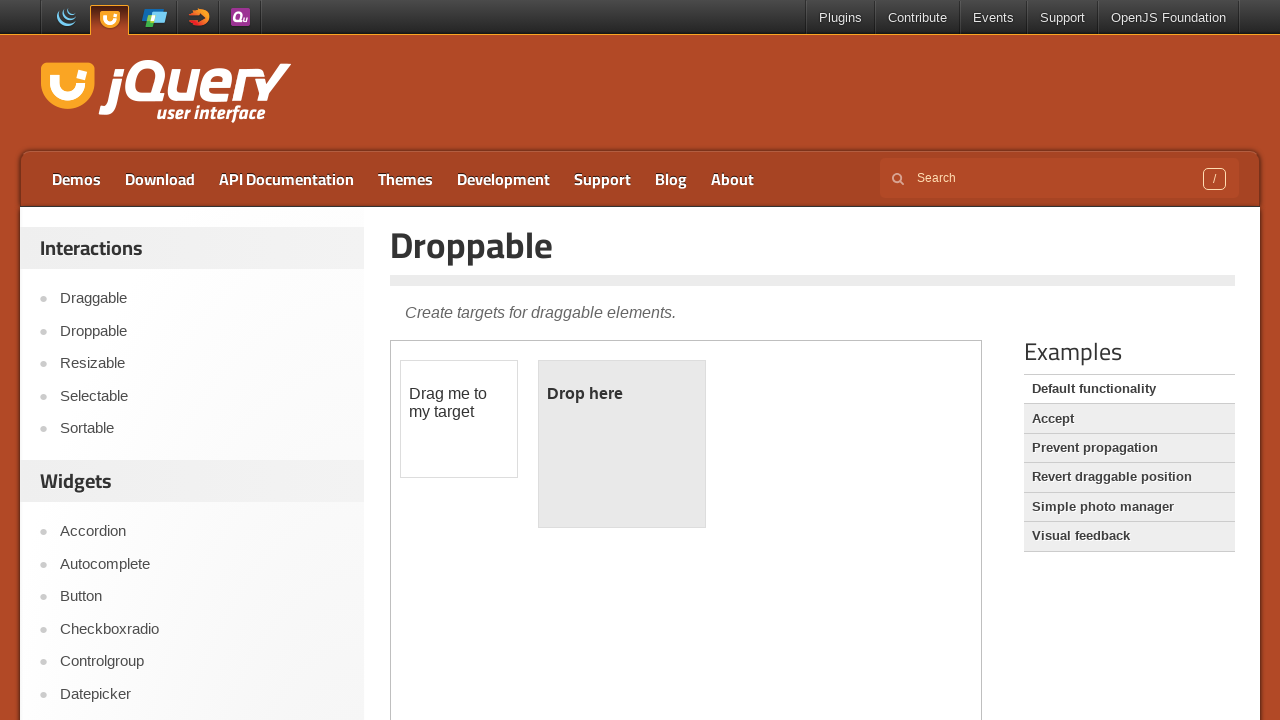

Dragged the draggable element onto the droppable target at (622, 444)
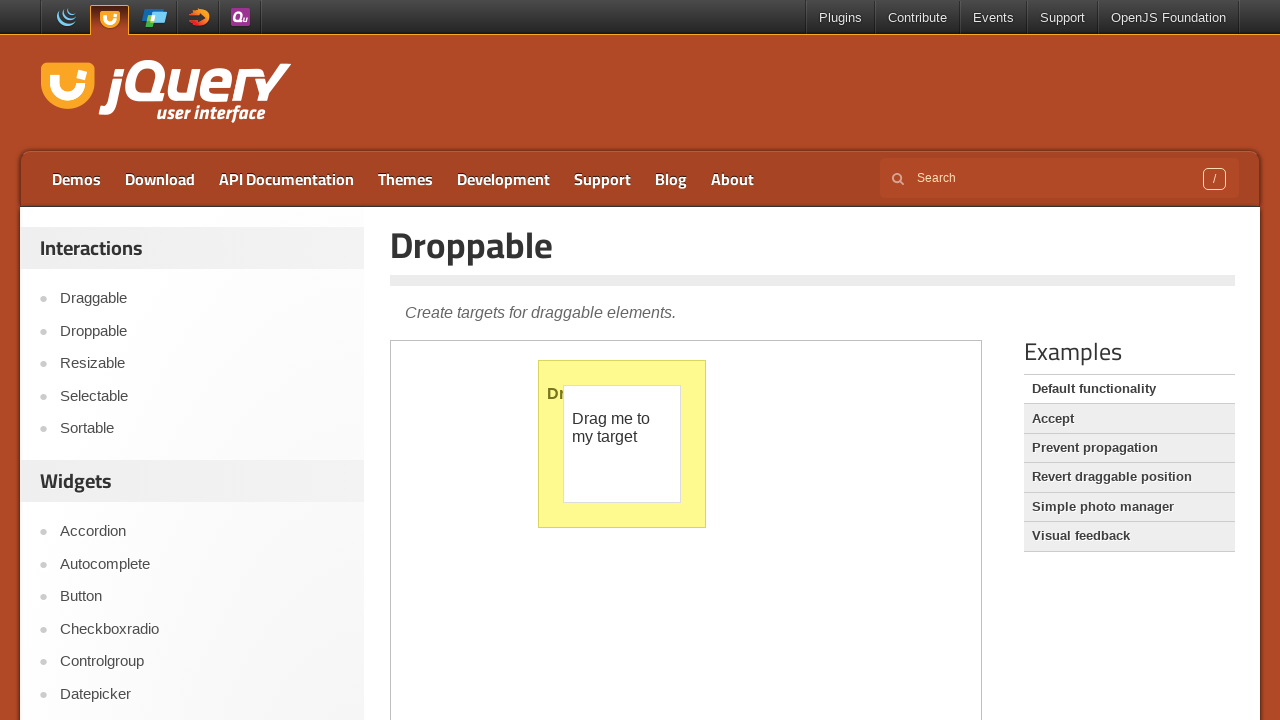

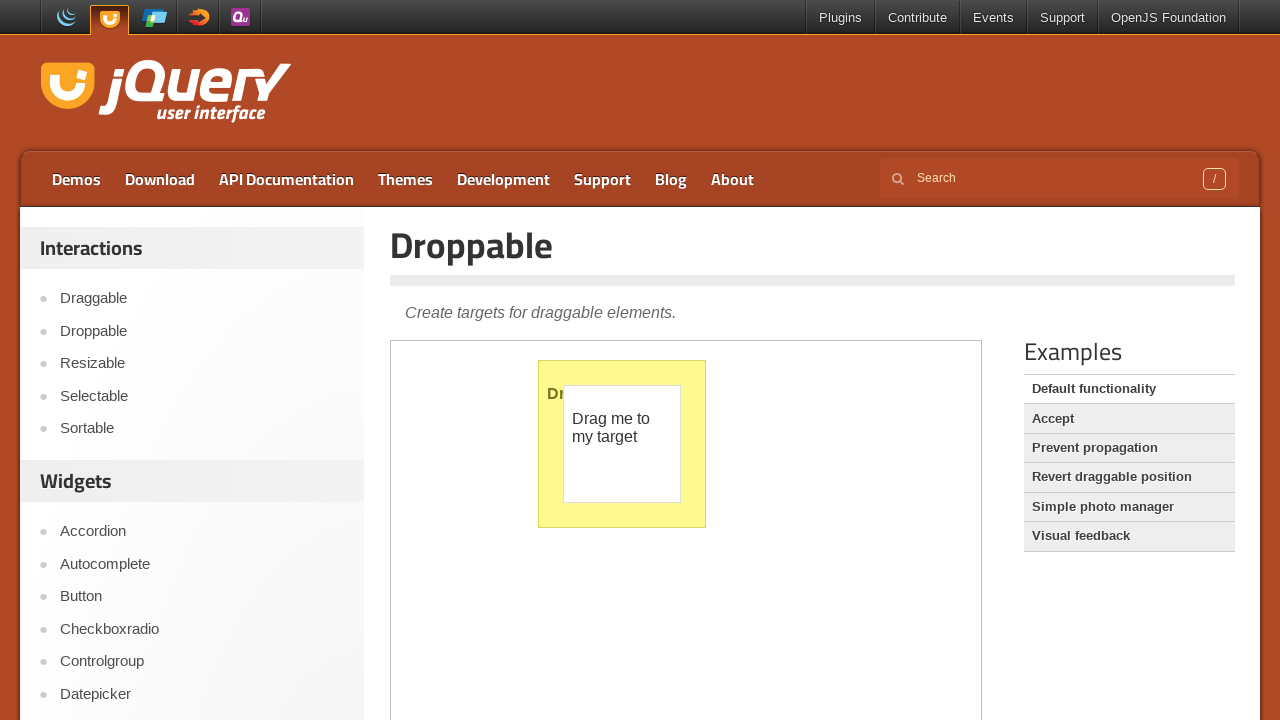